Navigates through a financial website to access market data, live trading information, and searches for price history of a specific stock (BARUN) on a given date

Starting URL: https://merolagani.com/

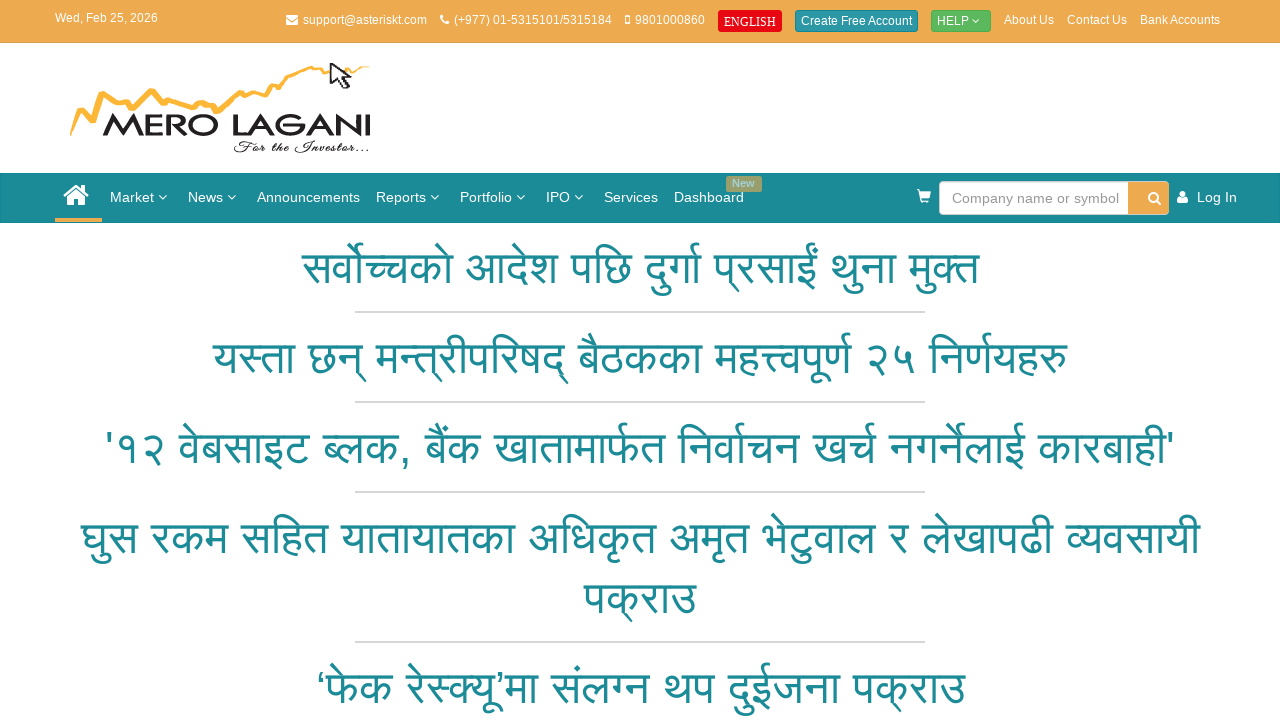

Clicked on Market menu at (141, 198) on xpath=//a[normalize-space()='Market']
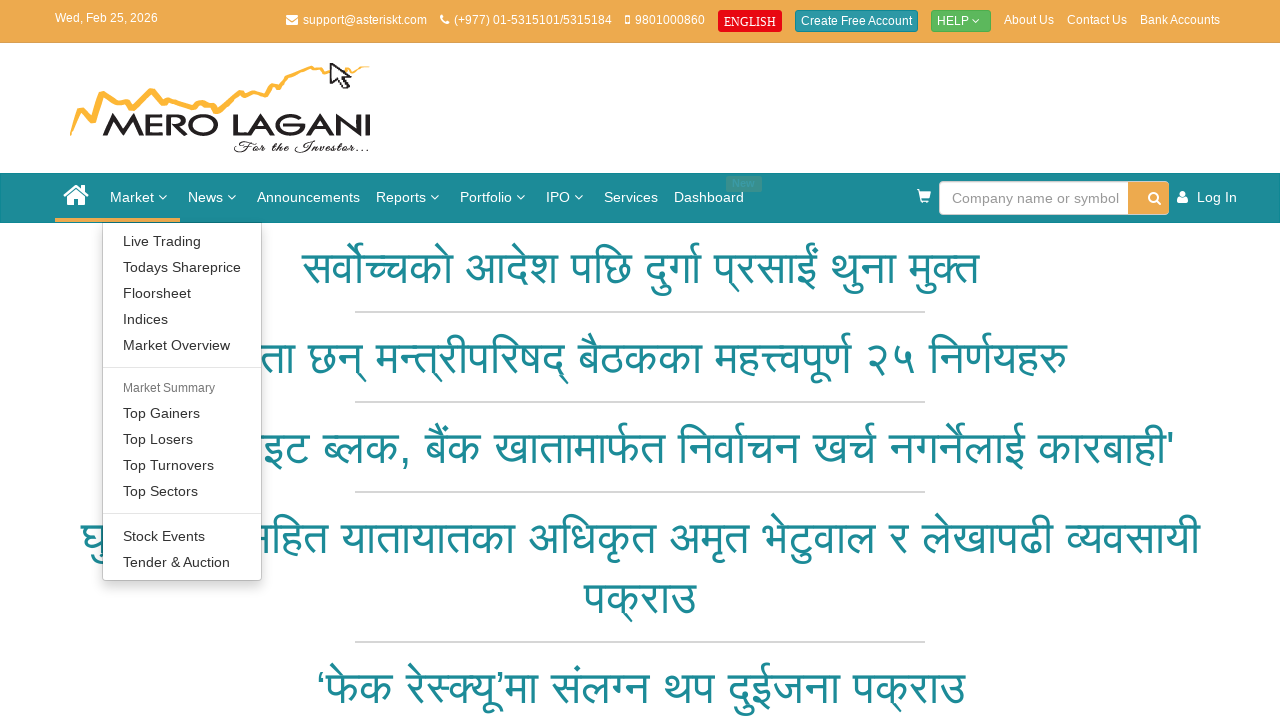

Set up dialog handler to dismiss alerts
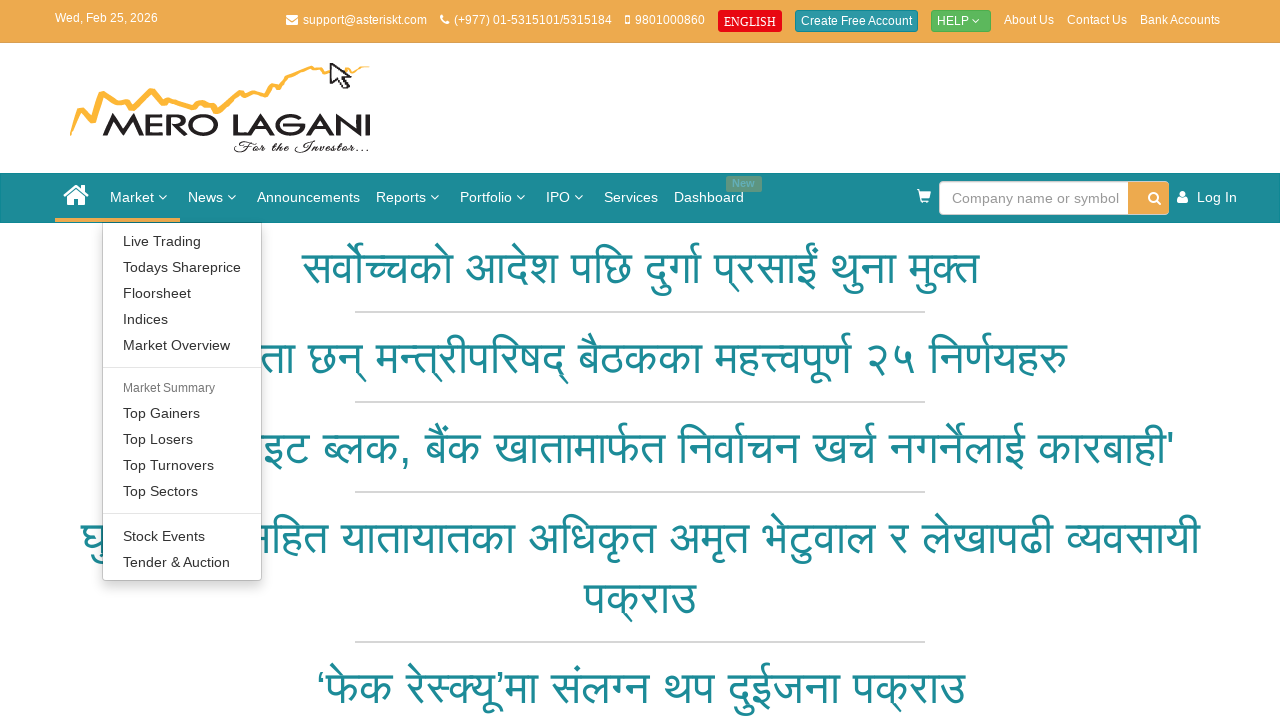

Clicked on Live Trading link at (182, 241) on xpath=//a[normalize-space()='Live Trading']
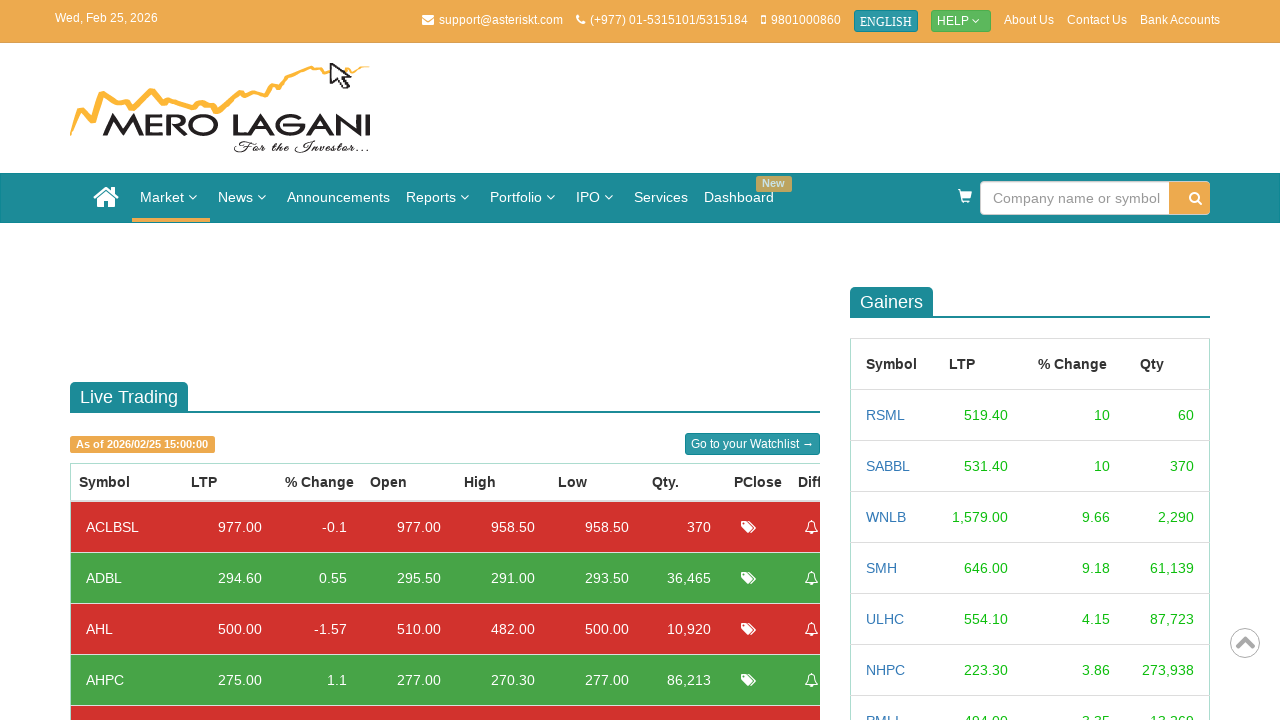

Scrolled down 400 pixels to see more content
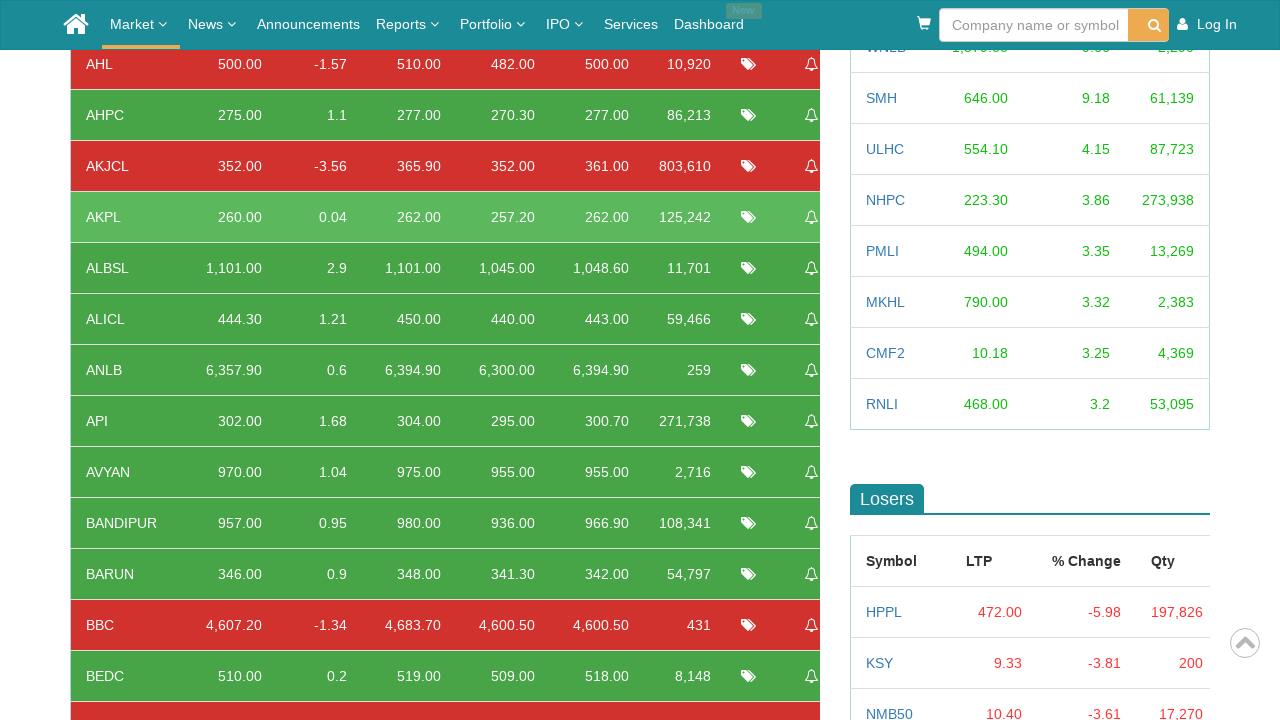

Clicked on BARUN stock link at (110, 574) on xpath=//a[normalize-space()='BARUN']
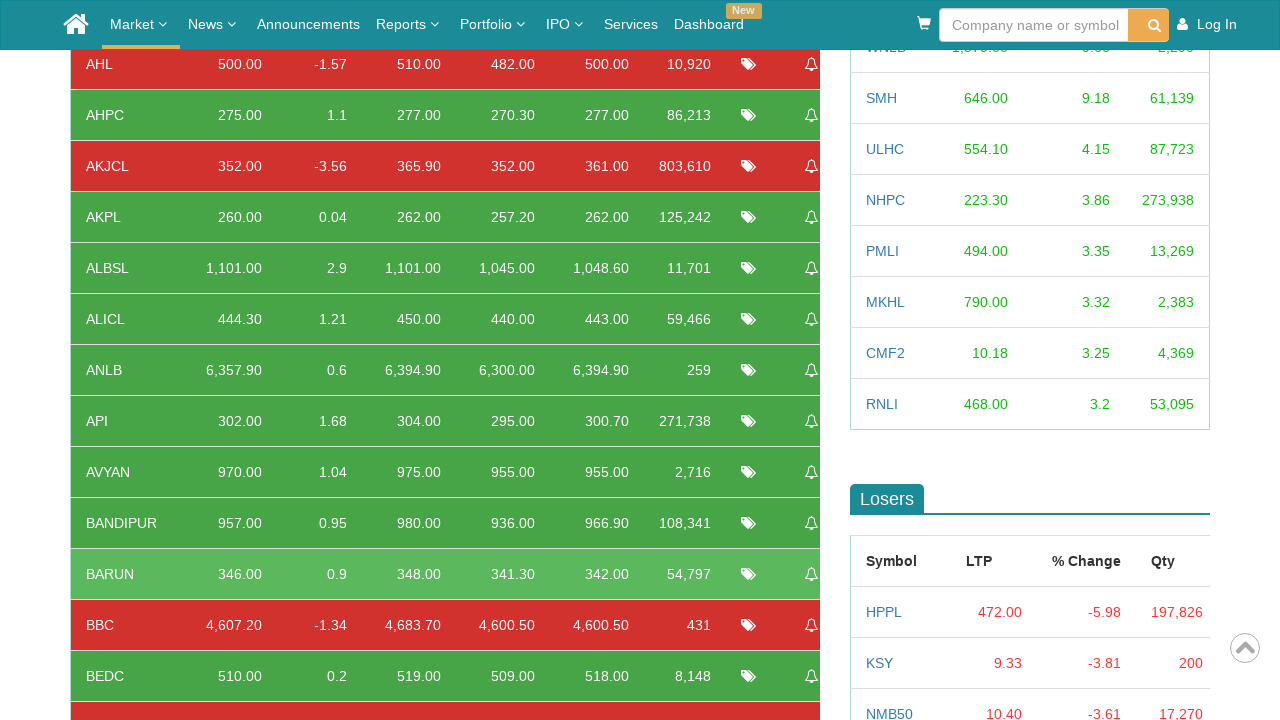

Waited for popup and switched to new tab/window
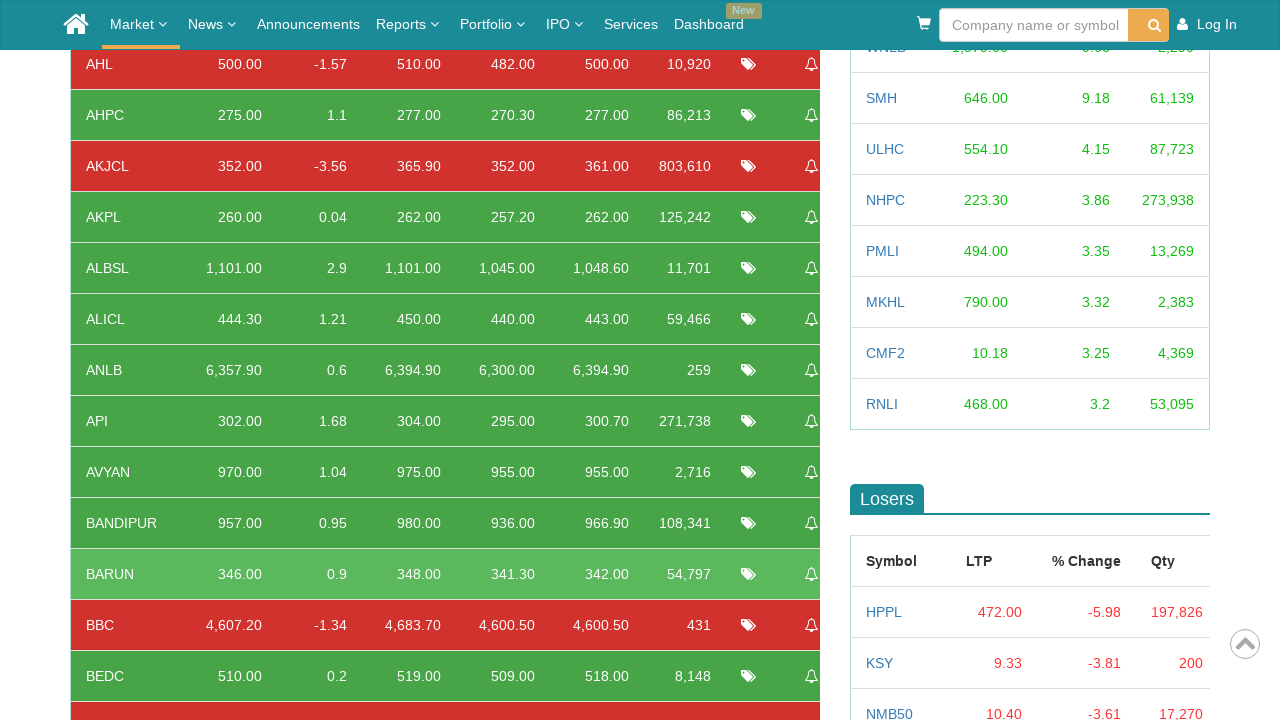

Scrolled down 900 pixels on the new page
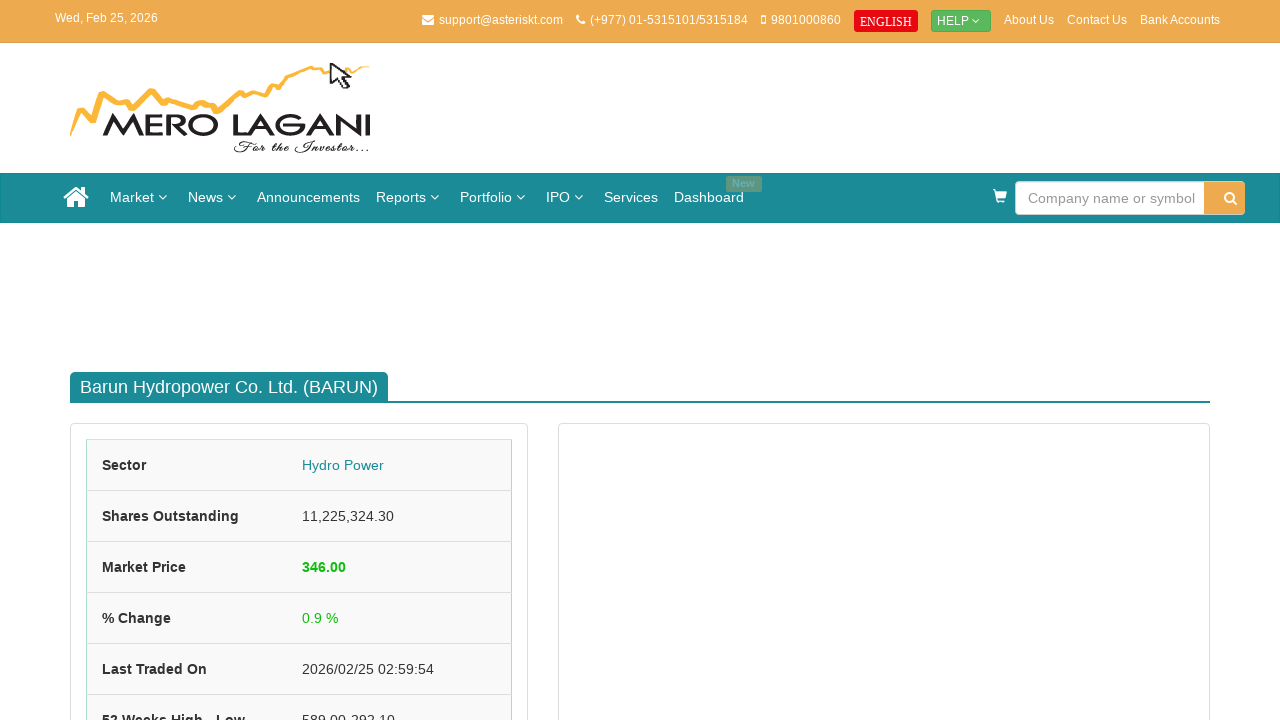

Clicked on Price History tab at (401, 360) on xpath=//a[@id='ctl00_ContentPlaceHolder1_CompanyDetail1_lnkHistoryTab']
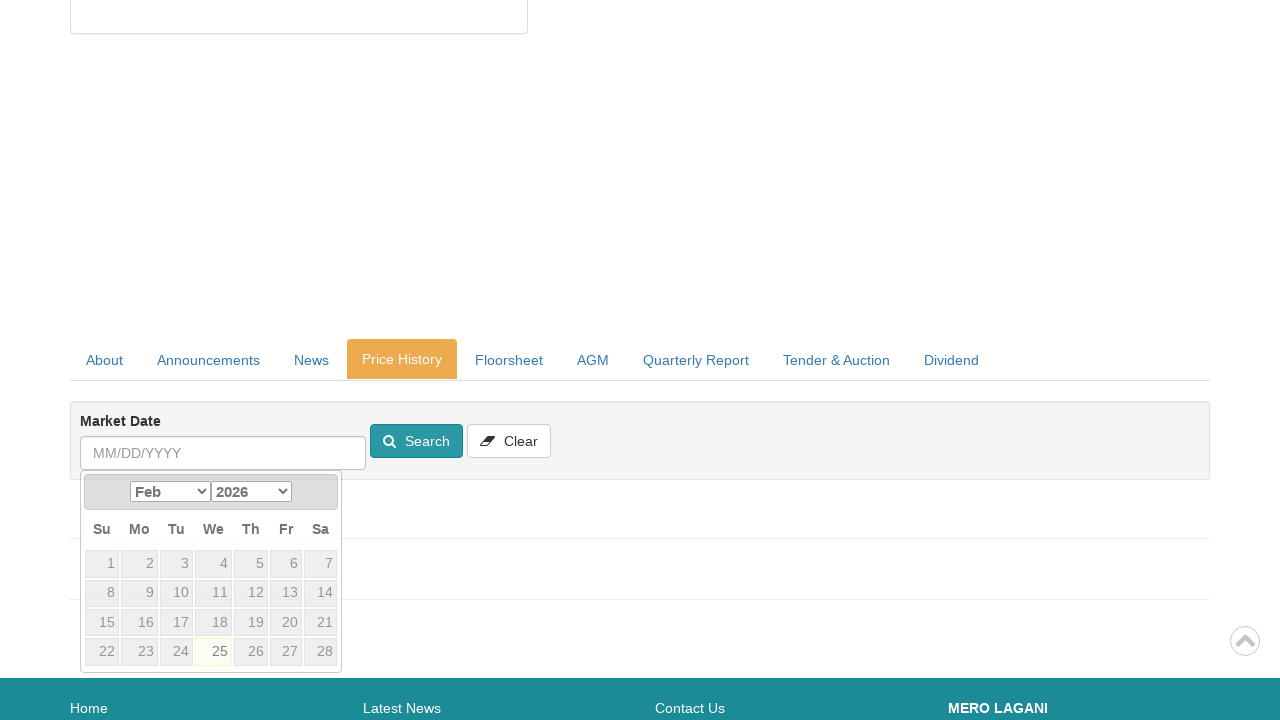

Entered date 03/16/2025 in the date picker on //input[@id='ctl00_ContentPlaceHolder1_CompanyDetail1_txtMarketDatePriceFilter']
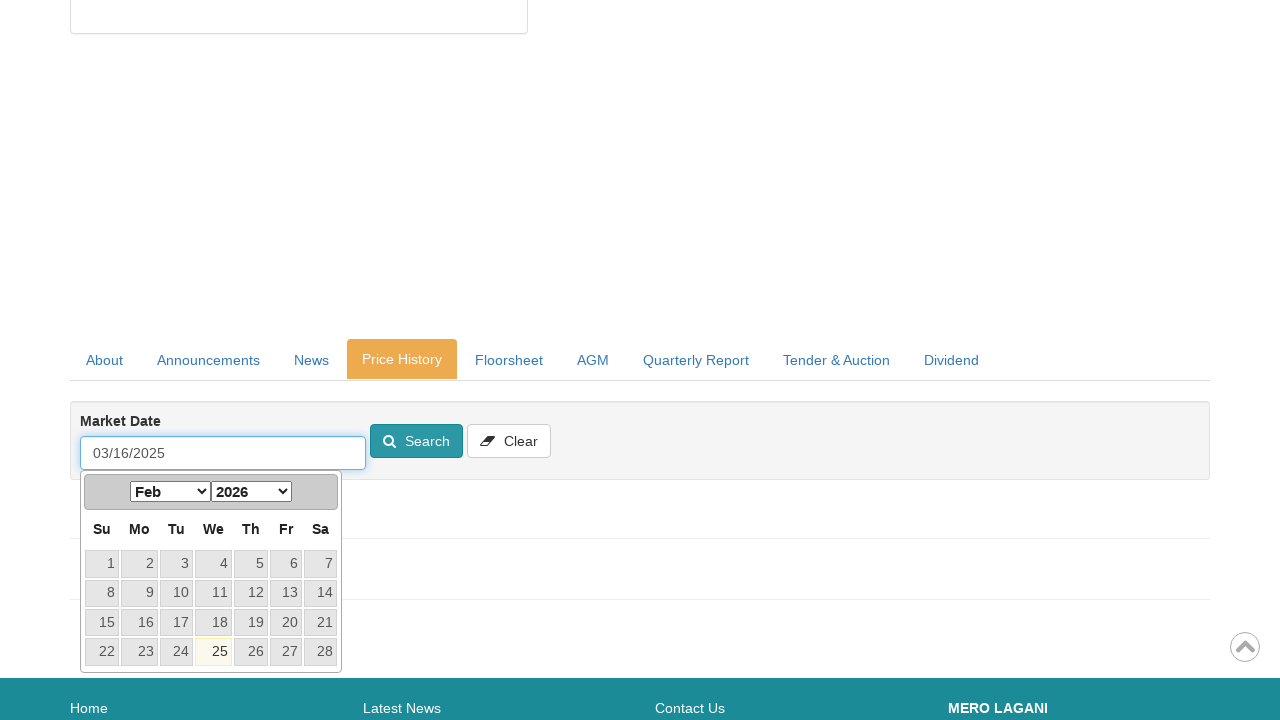

Clicked search button to retrieve price history at (416, 441) on xpath=//a[@id='ctl00_ContentPlaceHolder1_CompanyDetail1_lbtnSearchPriceHistory']
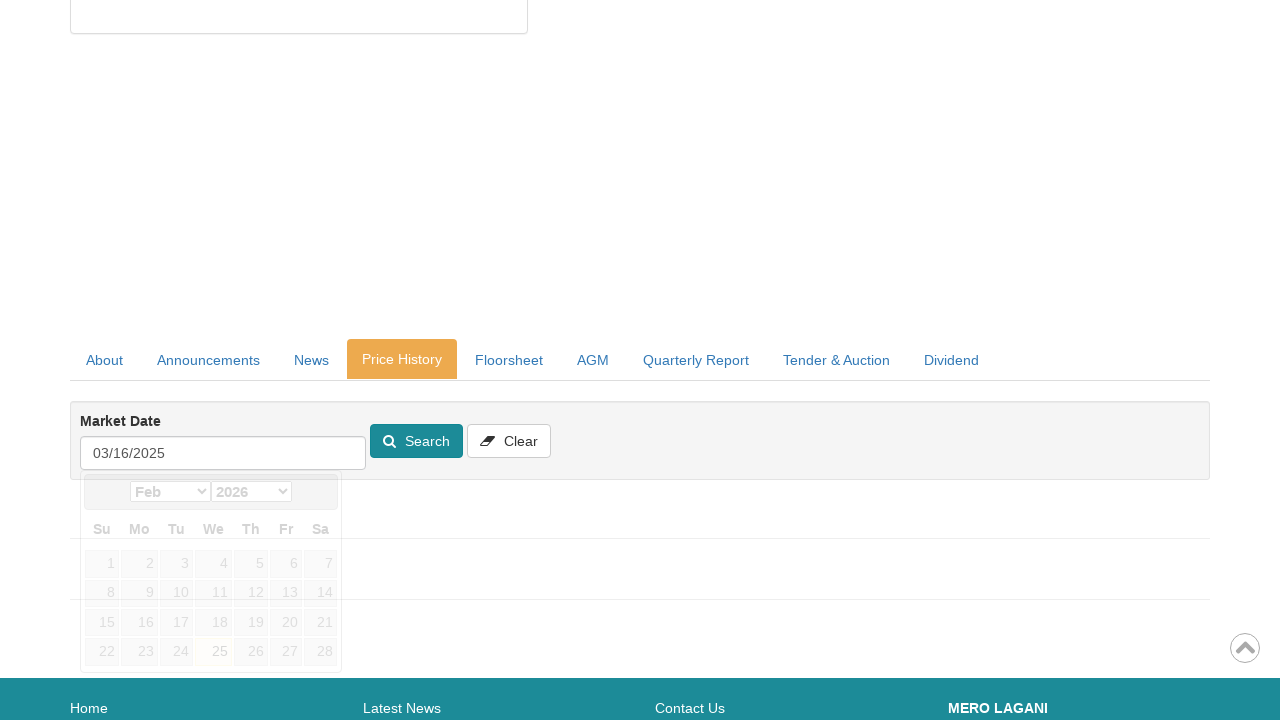

Waited 2 seconds for price history results to load
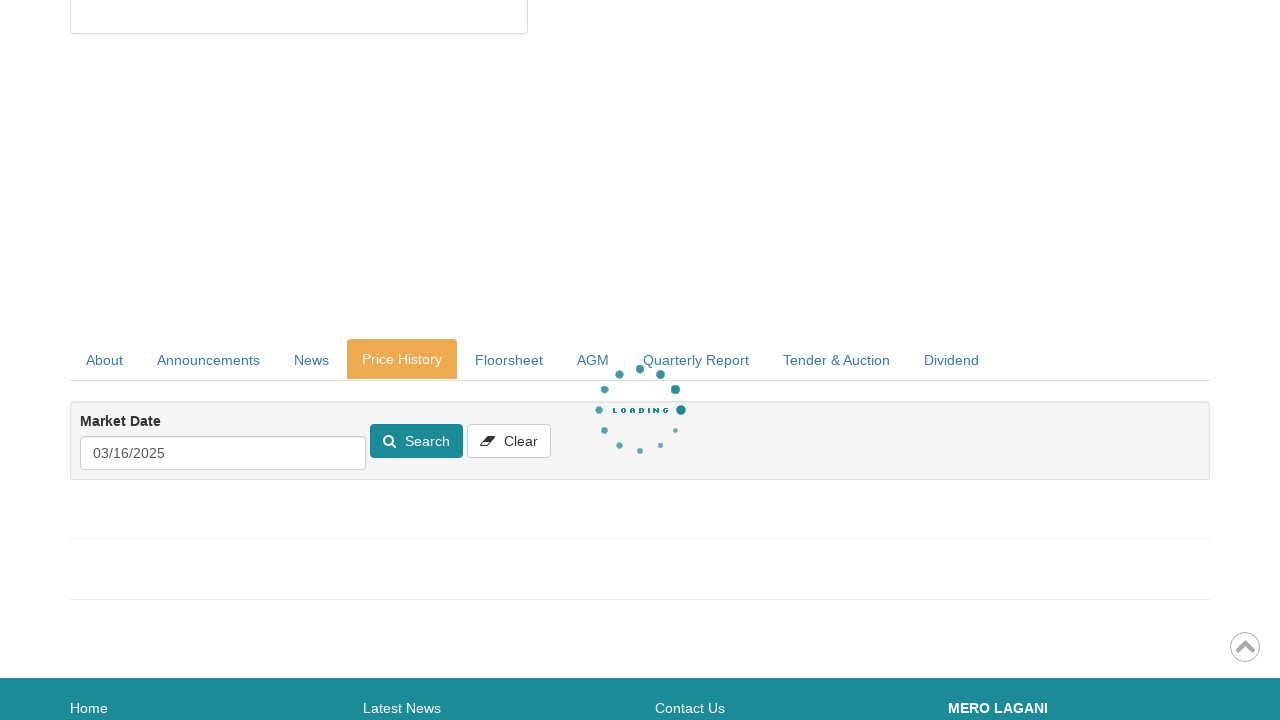

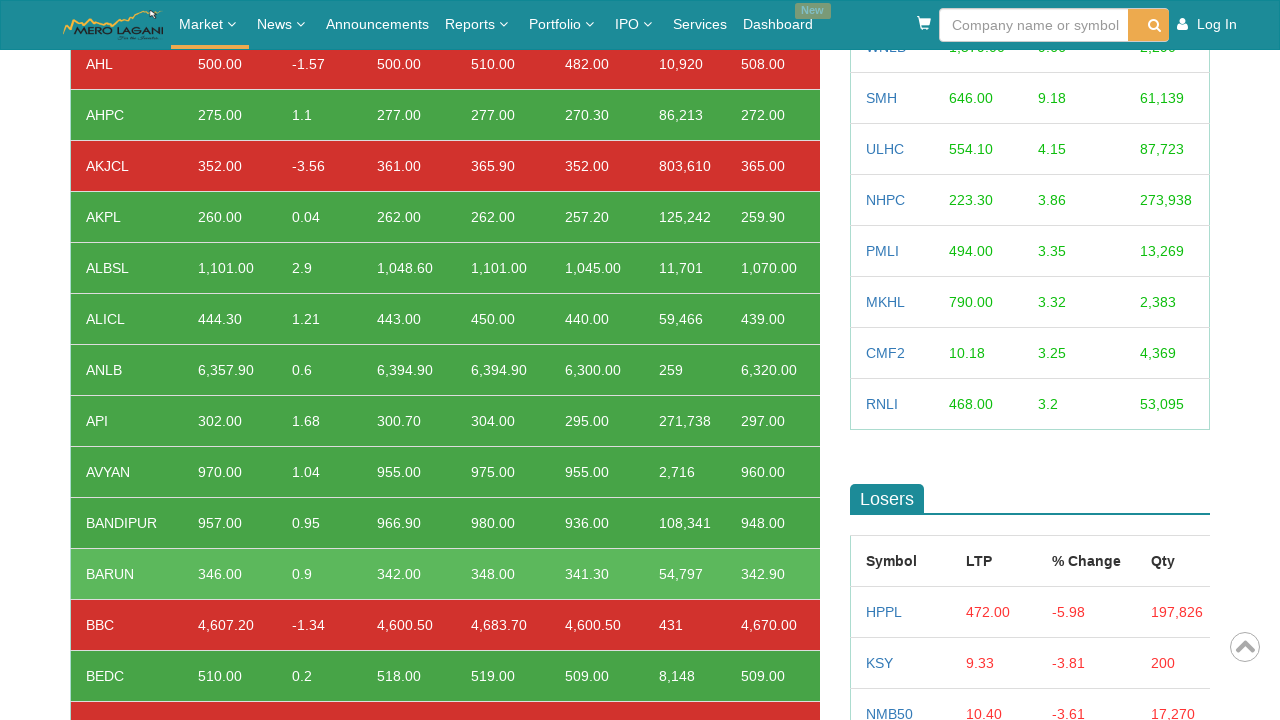